Tests a slow calculator web application by setting a delay value, performing an addition operation (7 + 8), and verifying the result displays 15 after waiting for the calculation to complete.

Starting URL: https://bonigarcia.dev/selenium-webdriver-java/slow-calculator.html

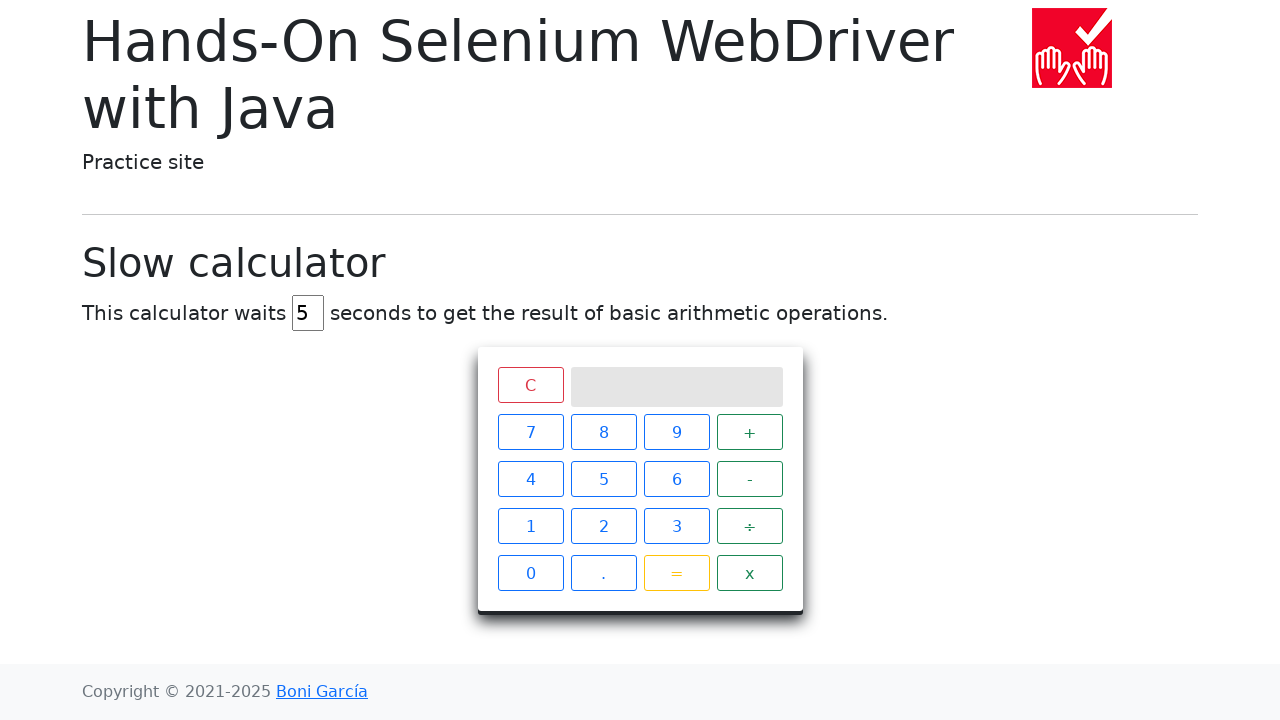

Navigated to slow calculator web application
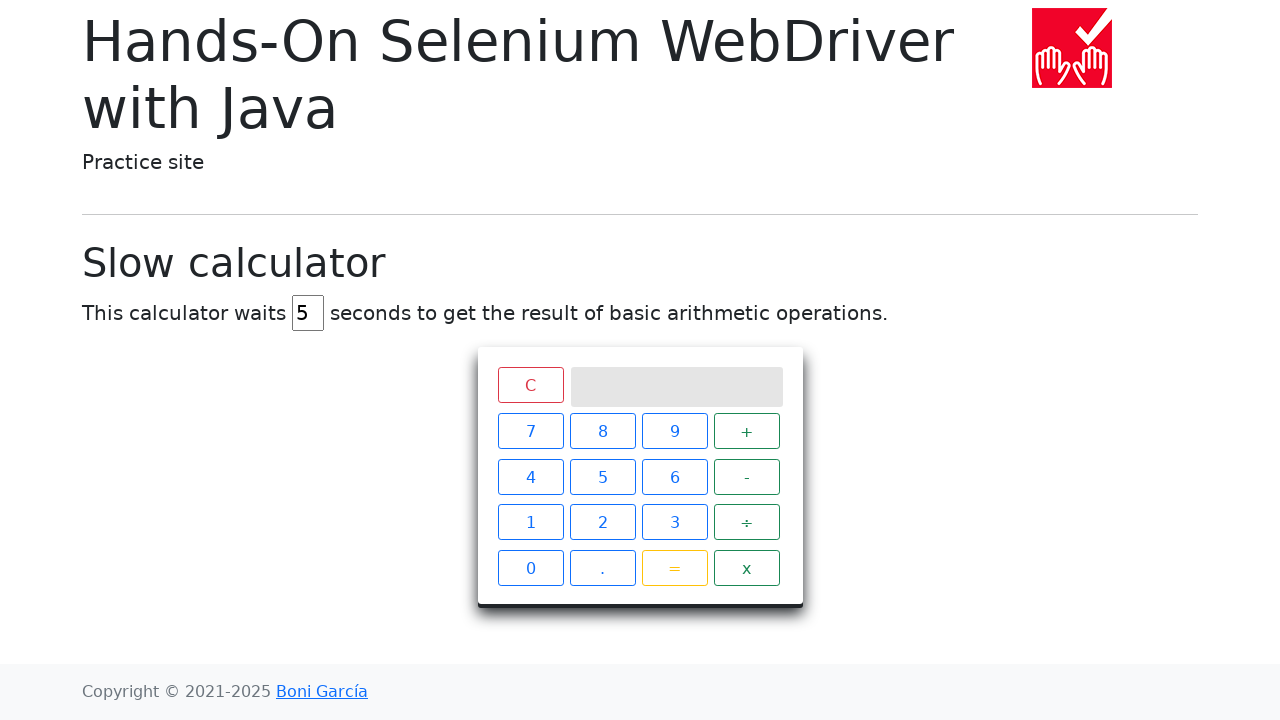

Cleared the delay input field on #delay
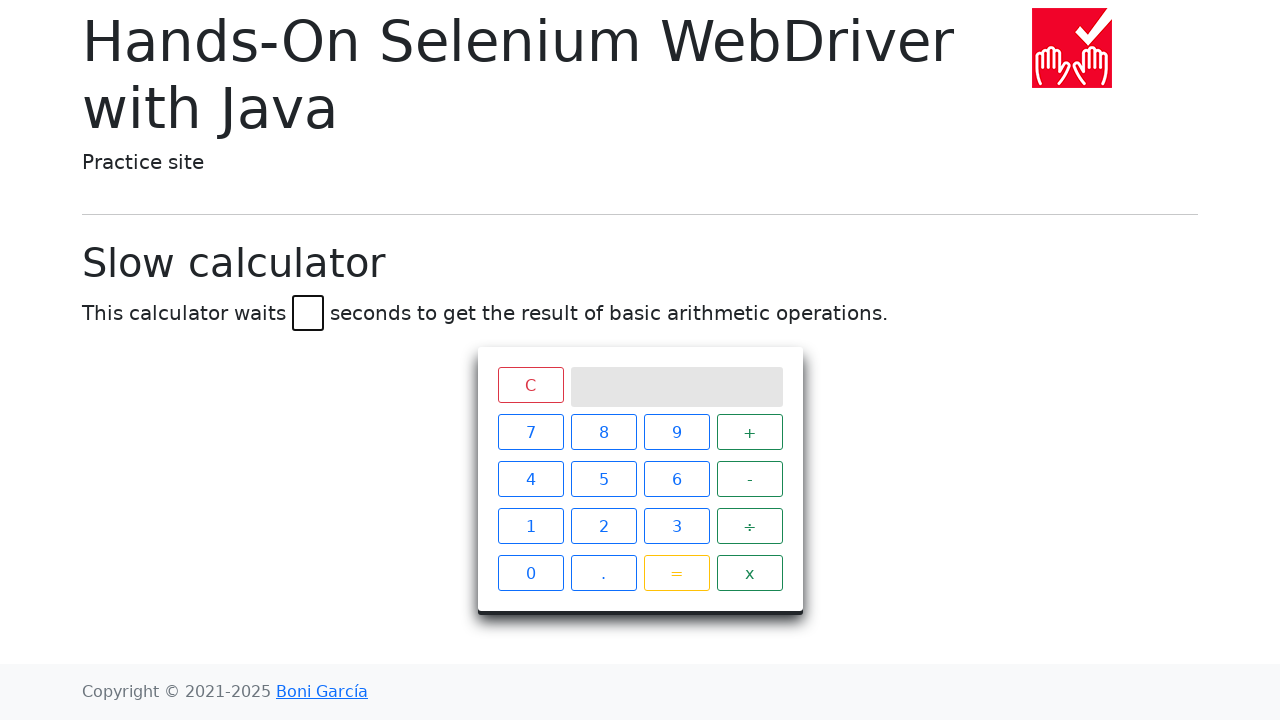

Set delay value to 45 seconds on #delay
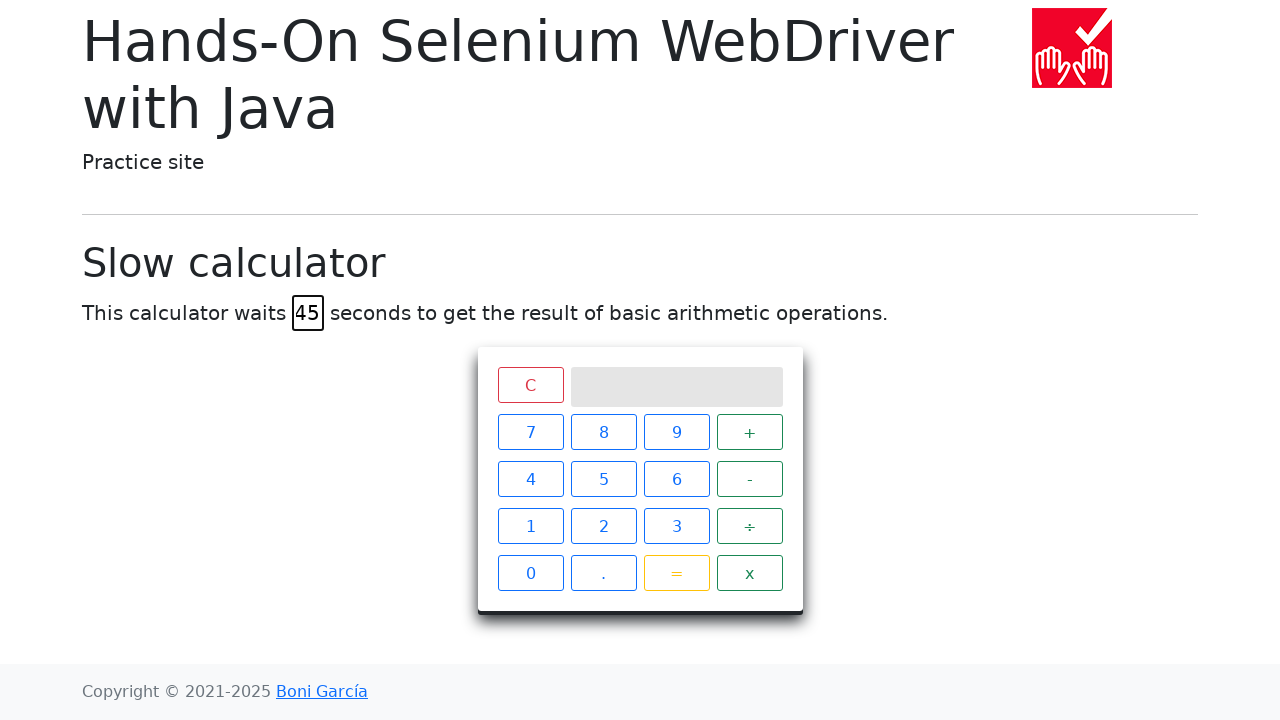

Clicked calculator button '7' at (530, 432) on xpath=//span[text() = '7']
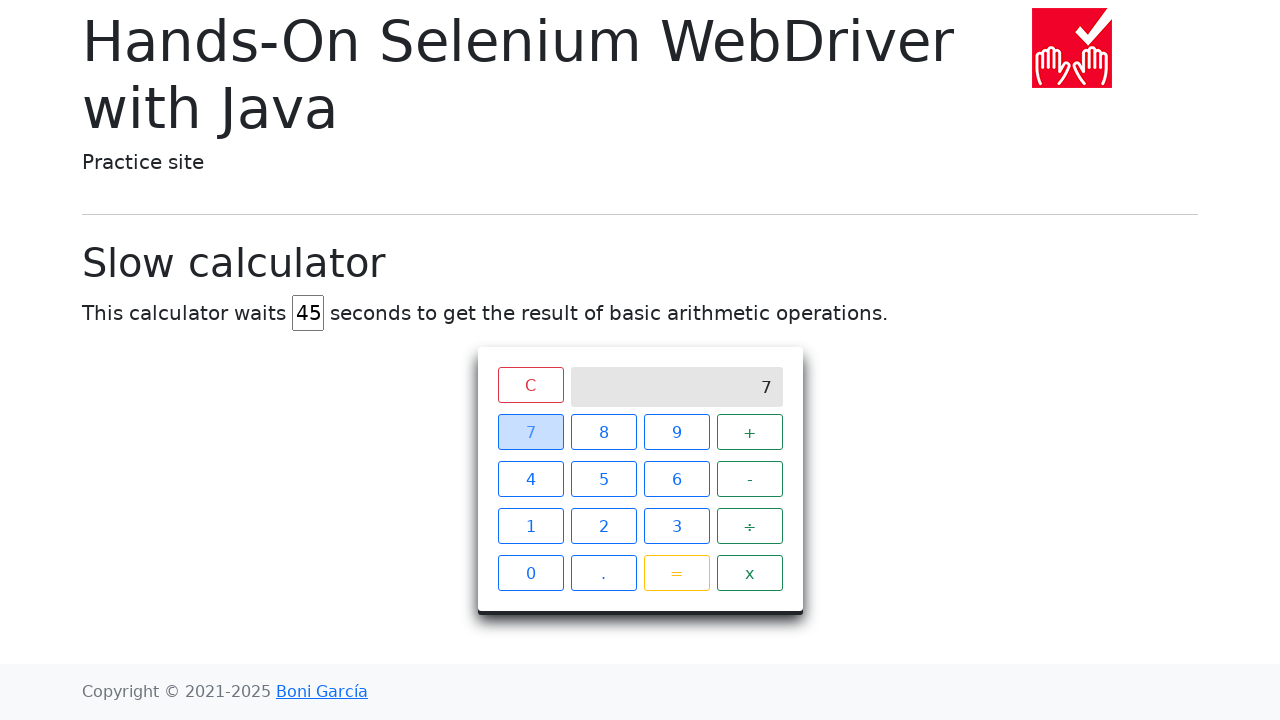

Clicked calculator button '+' at (750, 432) on xpath=//span[text() = '+']
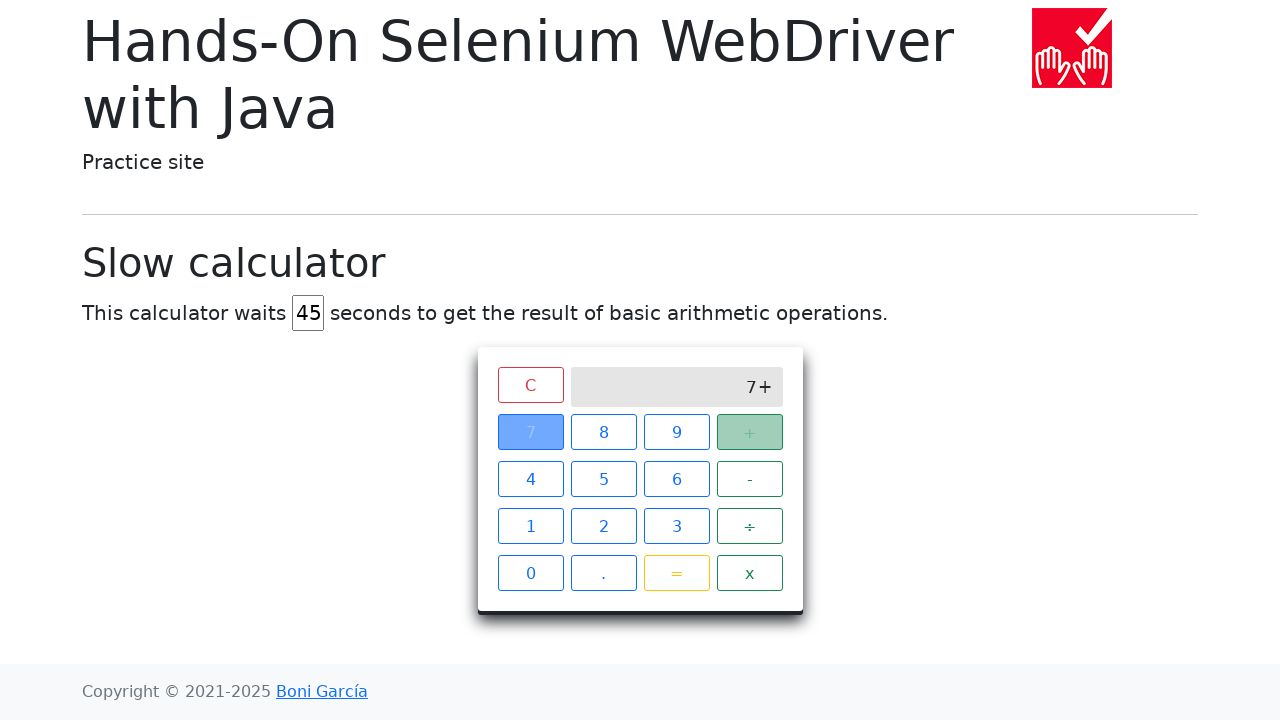

Clicked calculator button '8' at (604, 432) on xpath=//span[text() = '8']
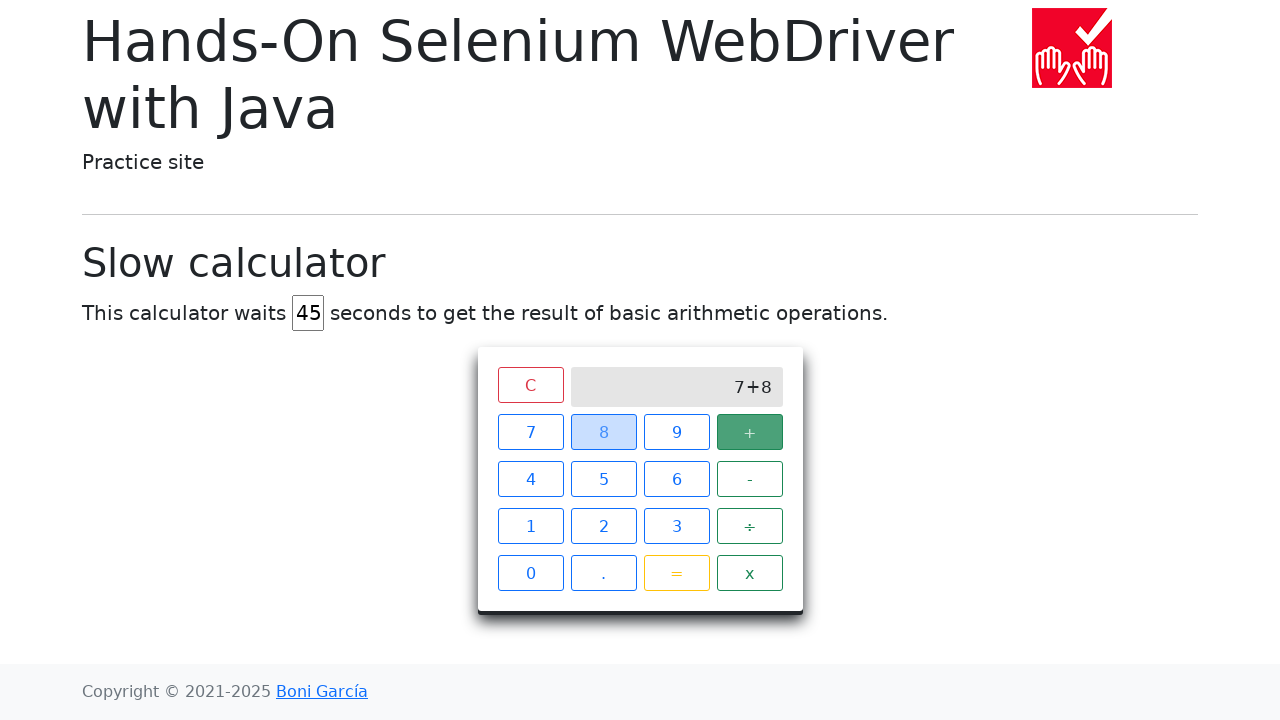

Clicked calculator button '=' to perform addition at (676, 573) on xpath=//span[text() = '=']
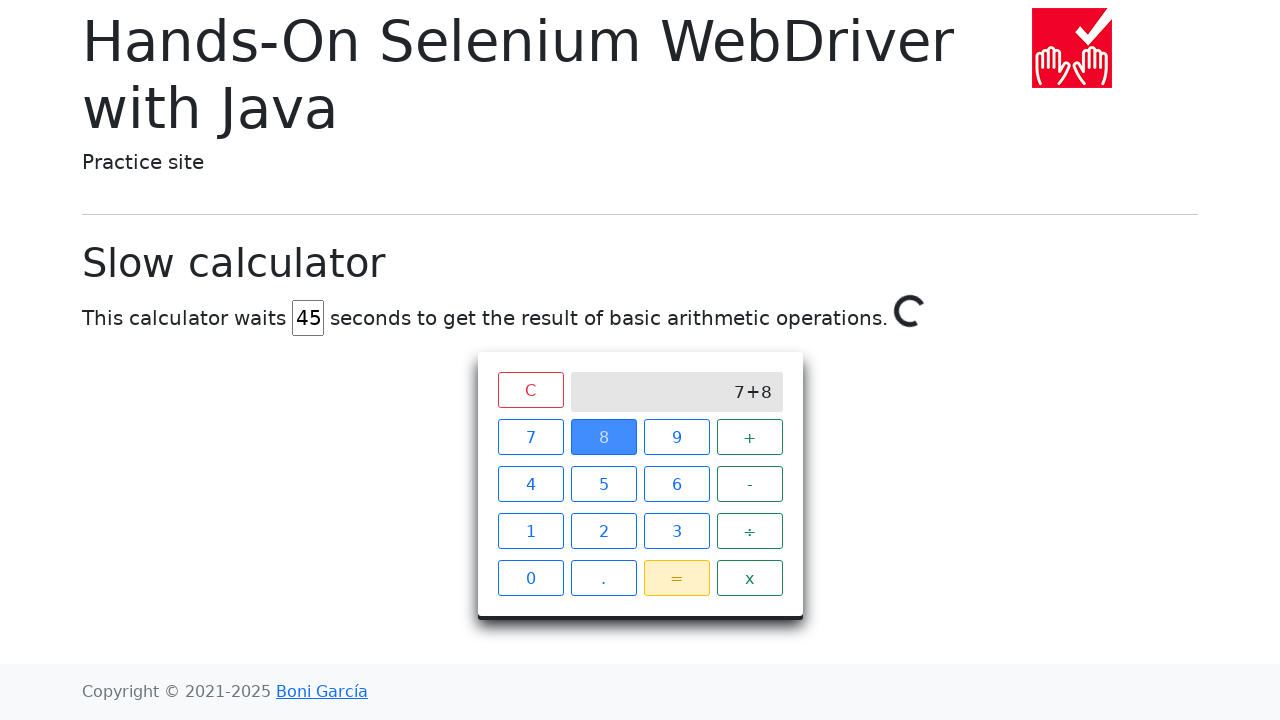

Waited for calculation result to display '15' on screen
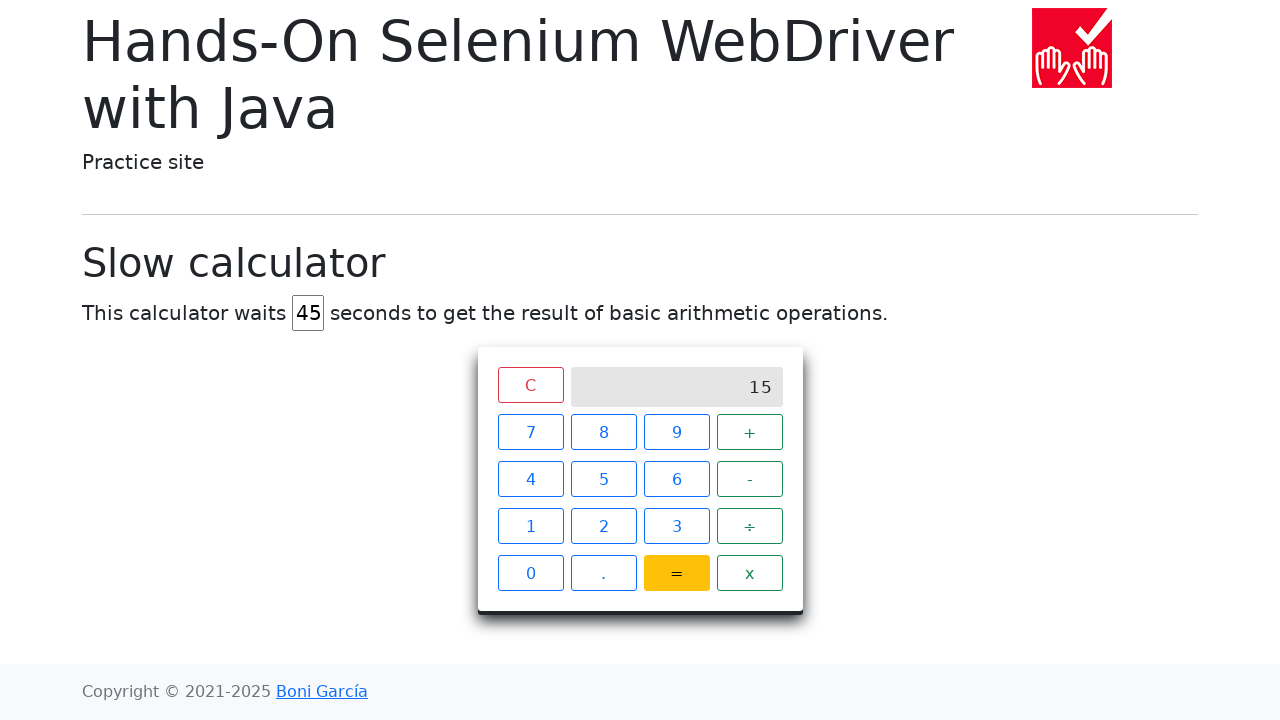

Retrieved the result value from calculator screen
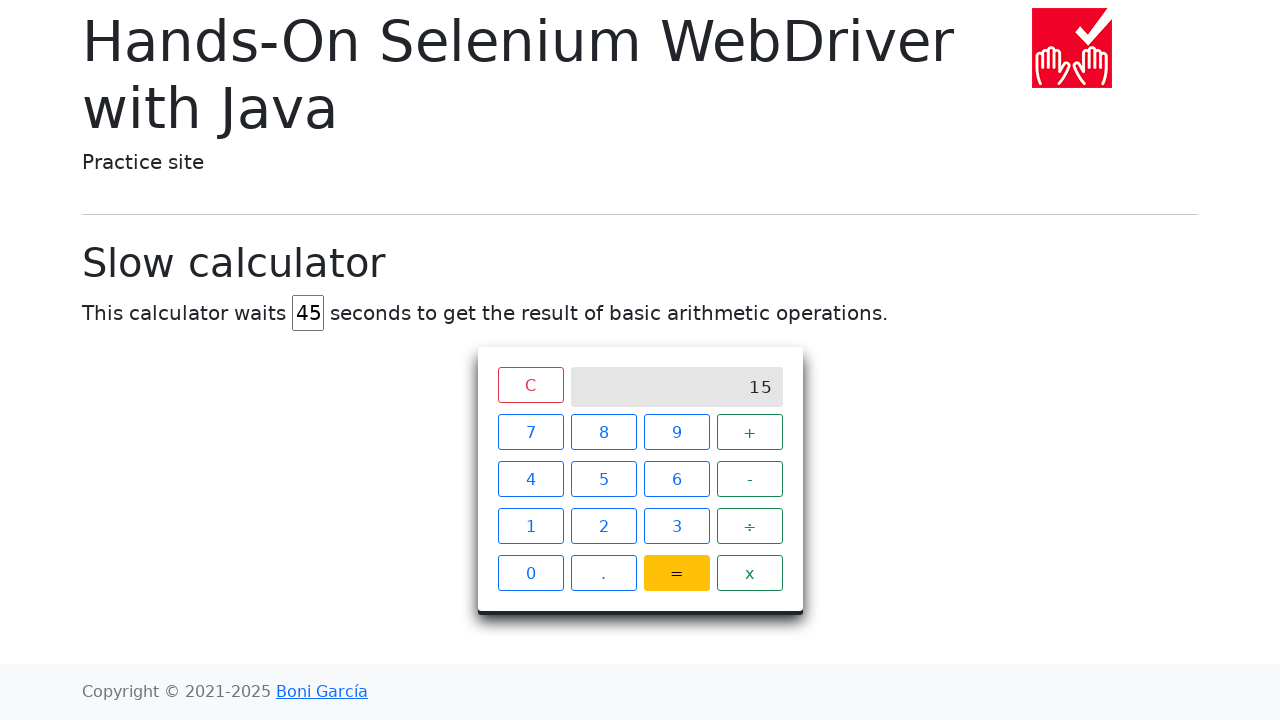

Verified that 7 + 8 equals 15
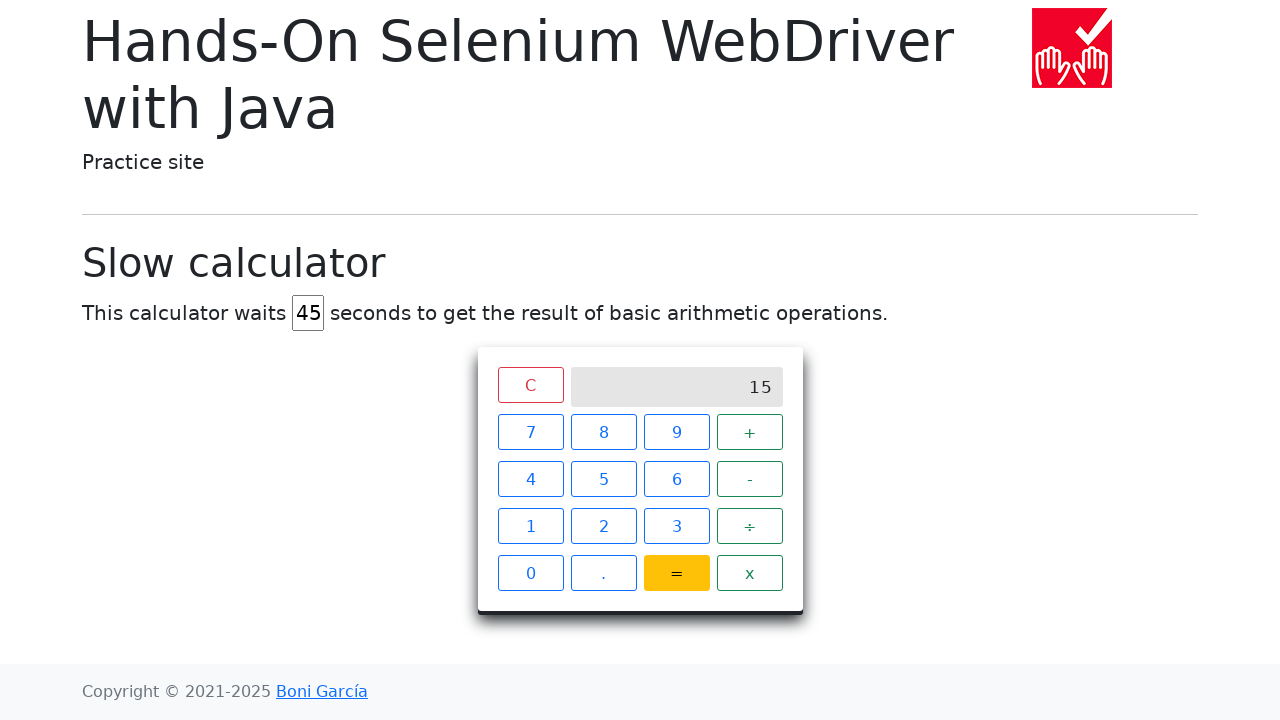

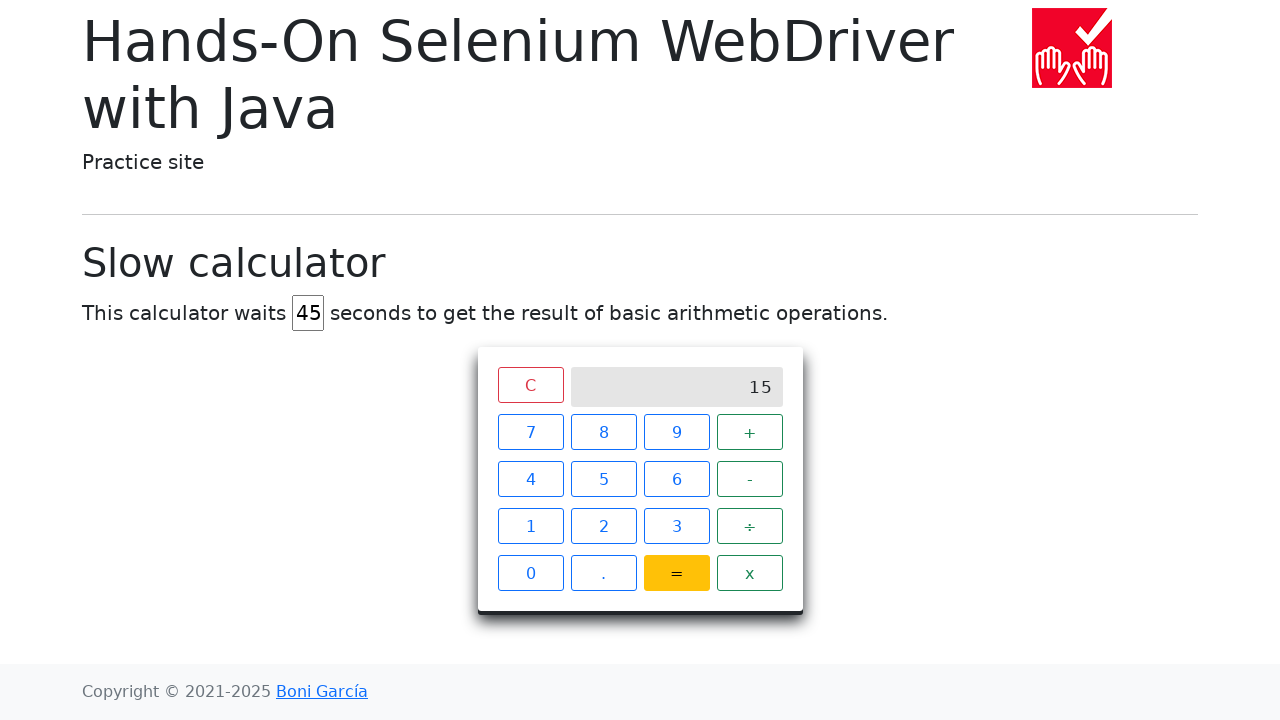